Tests login form validation by clicking login without credentials and verifying required field indicators and border styles for username and password inputs

Starting URL: https://opensource-demo.orangehrmlive.com/web/index.php/auth/login

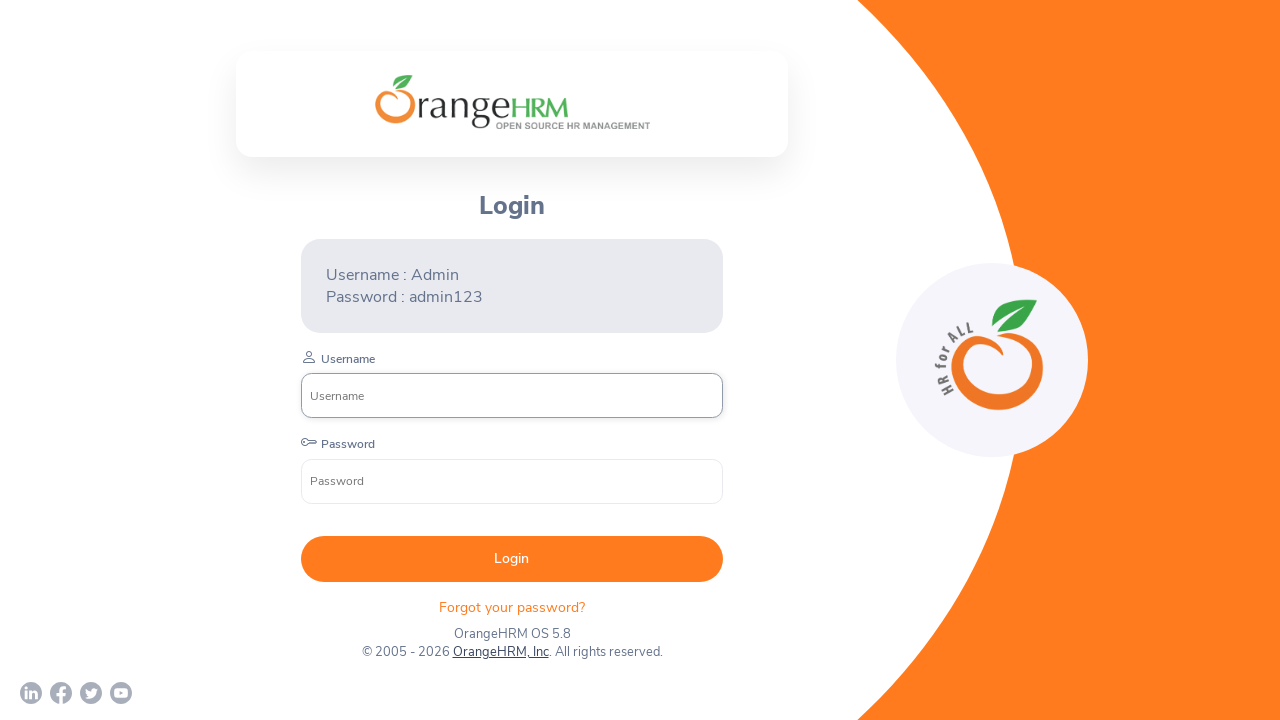

Clicked Login button without entering credentials to trigger validation at (512, 559) on button:has-text('Login')
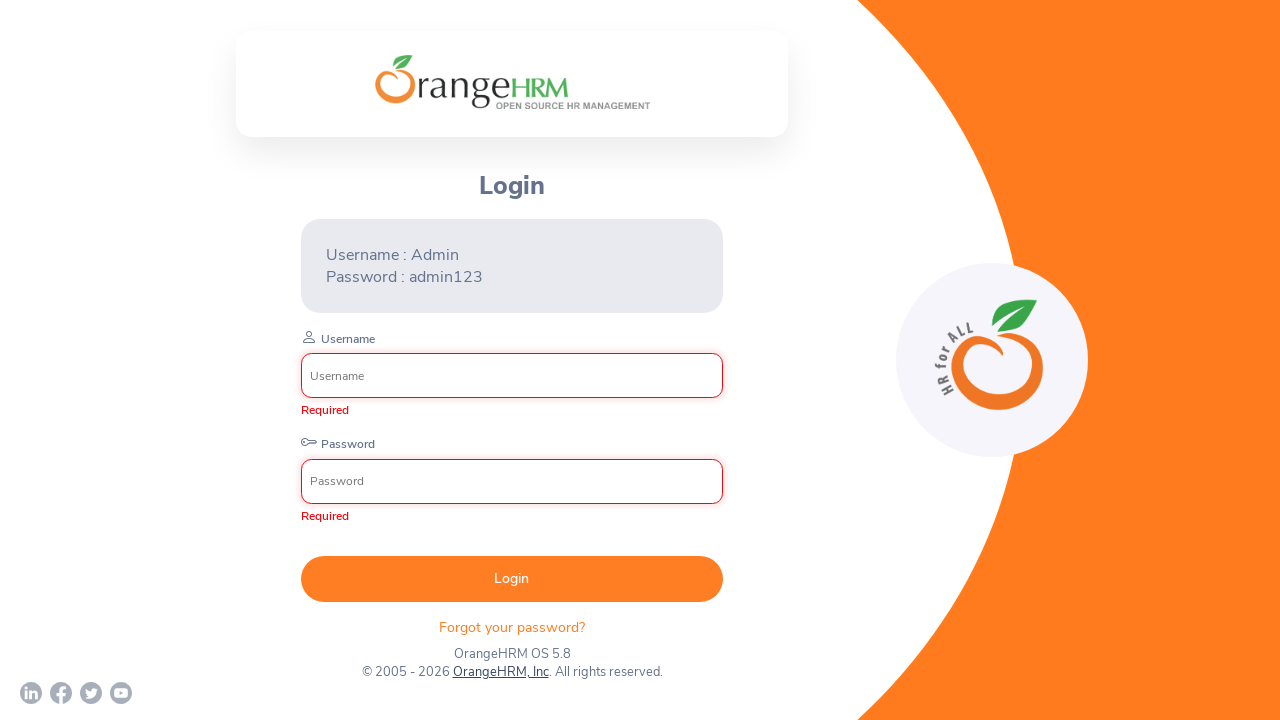

Error messages appeared on the form
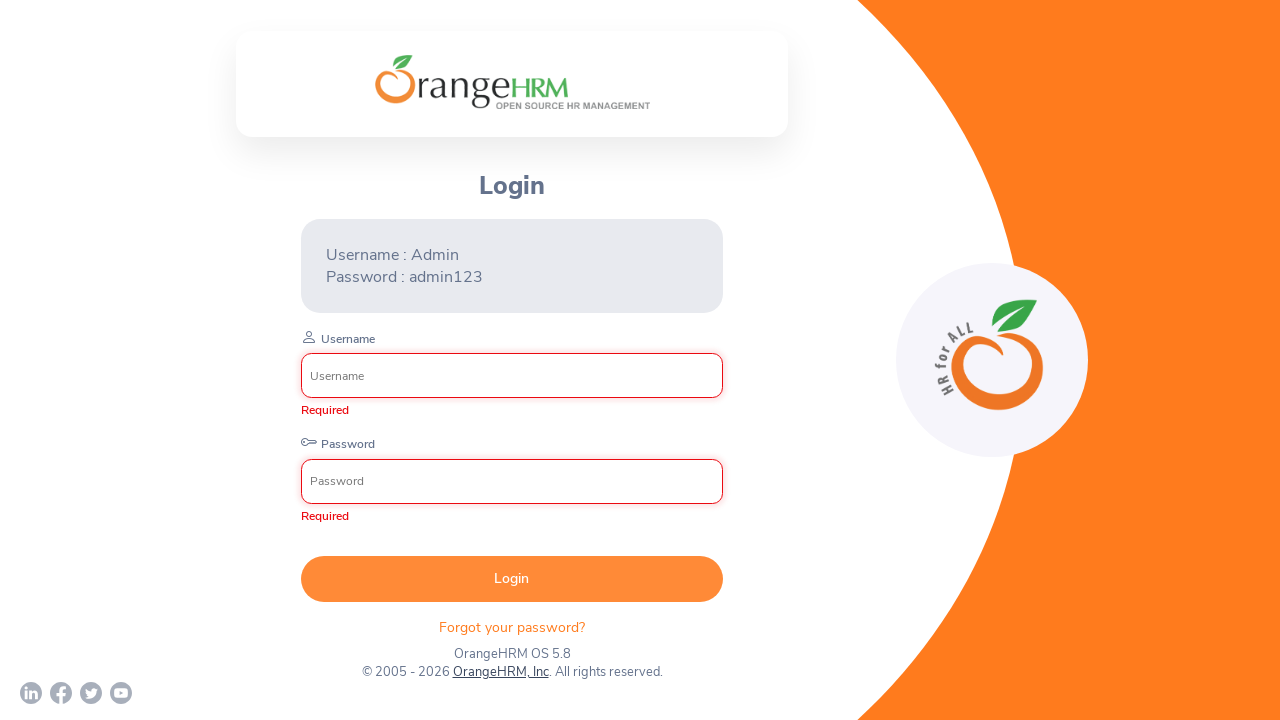

Located username field required error indicator
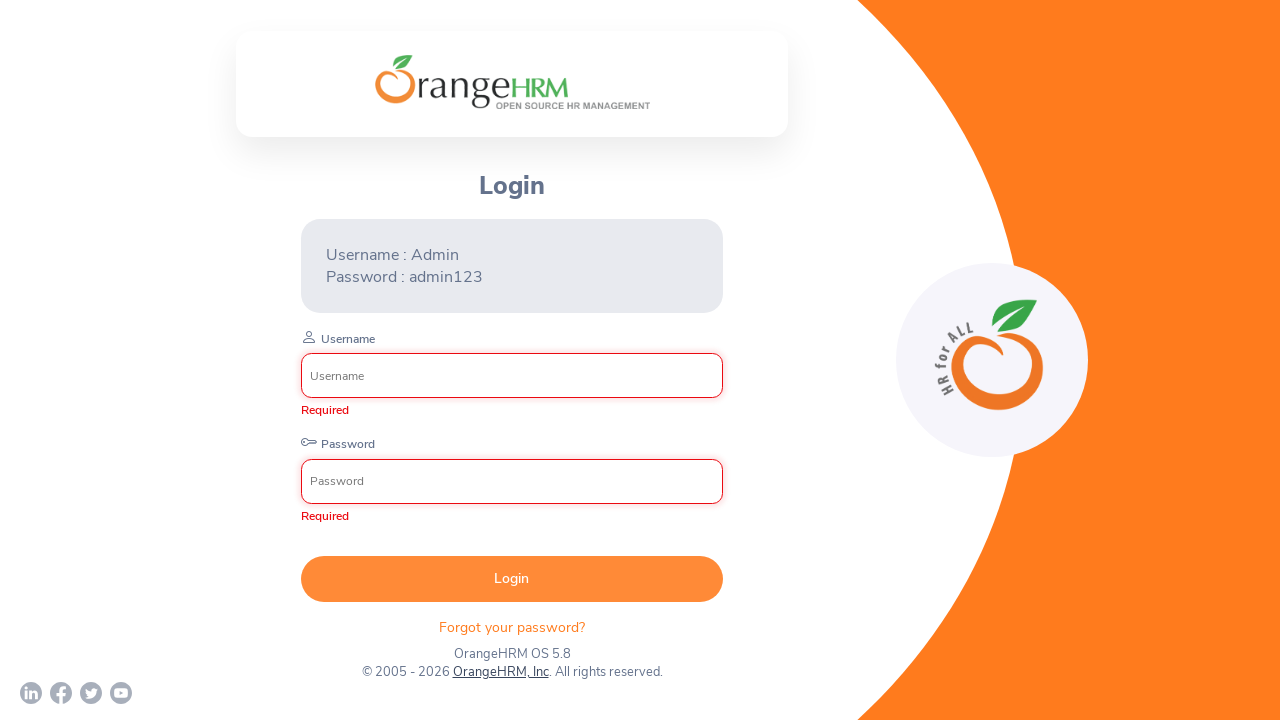

Asserted that username field has visible required indicator
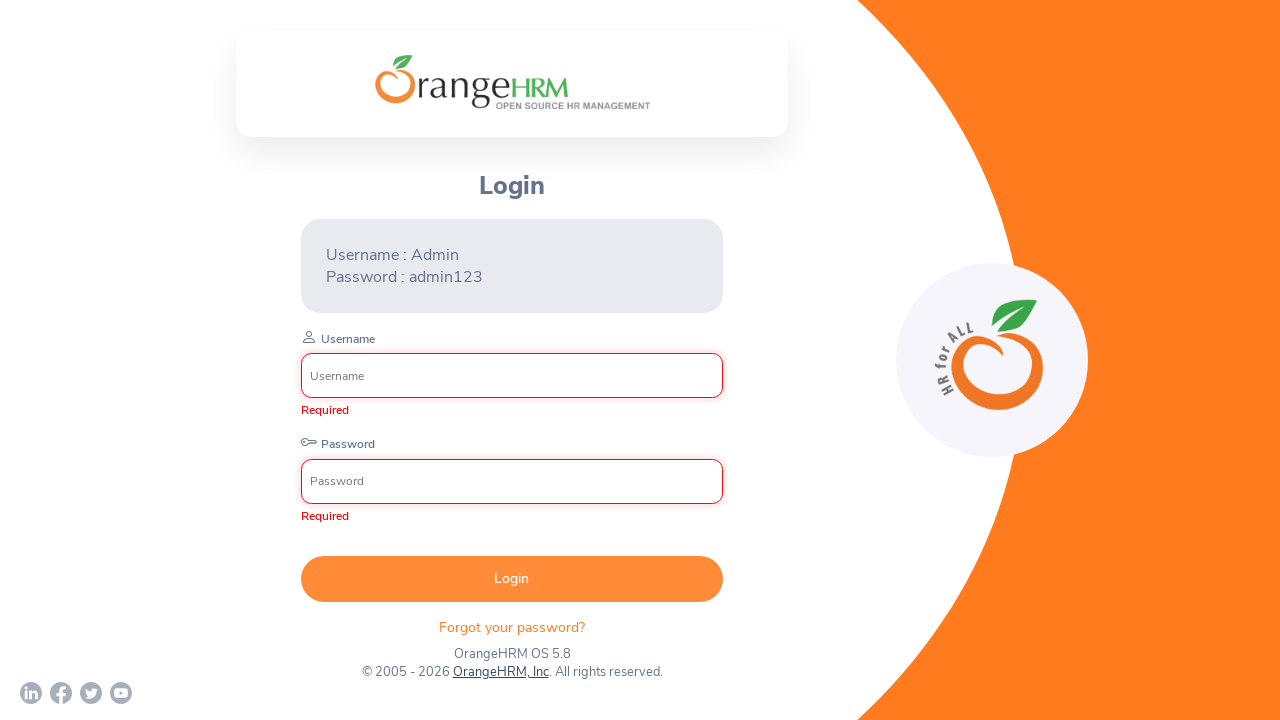

Located password field required error indicator
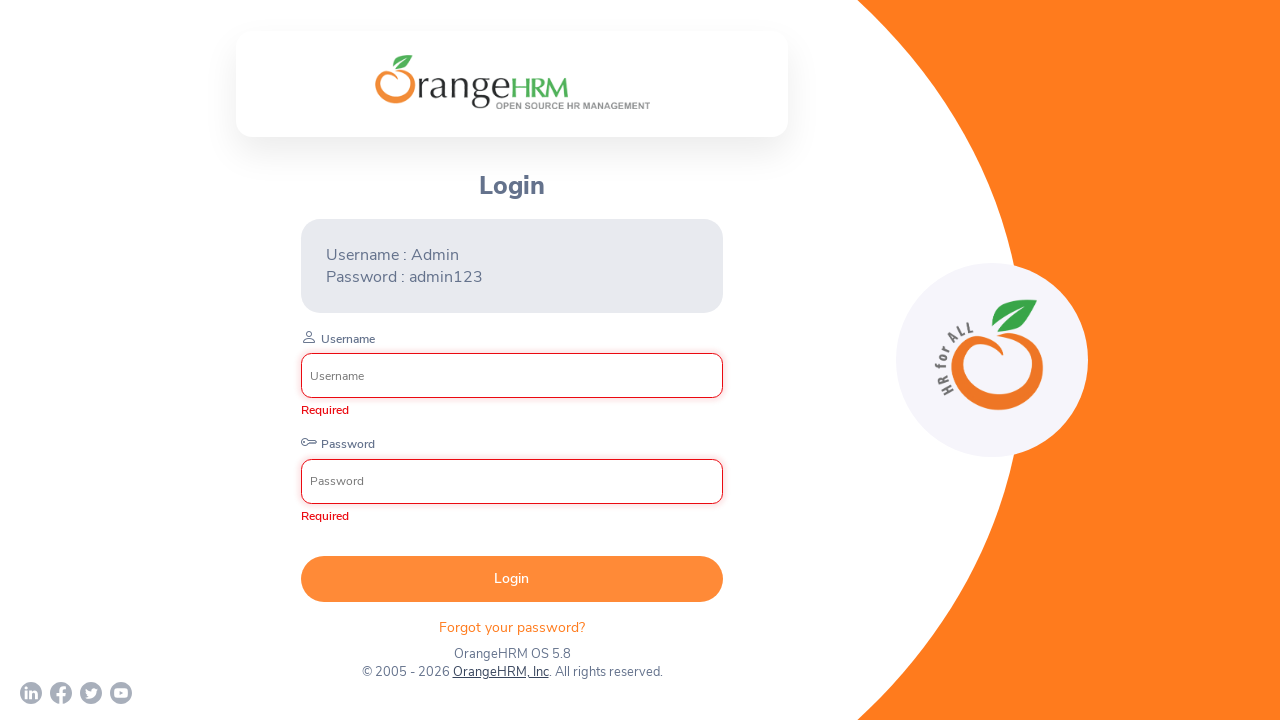

Asserted that password field has visible required indicator
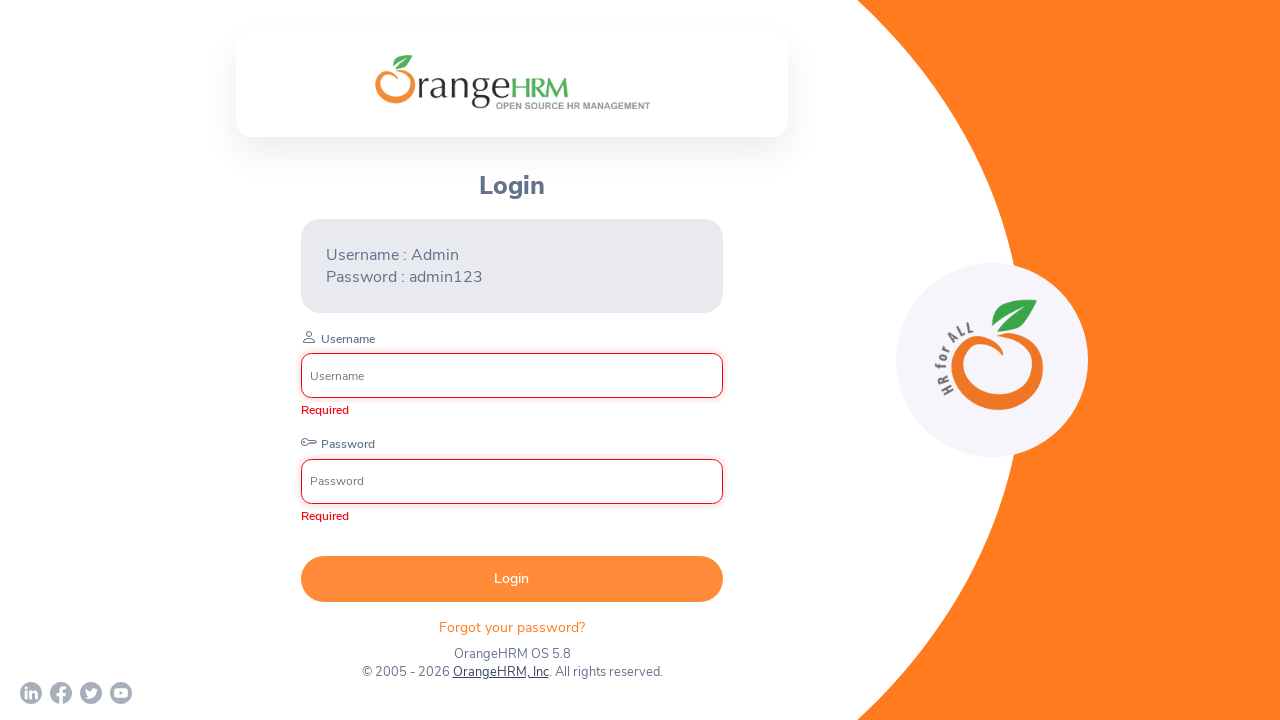

Located username input field element
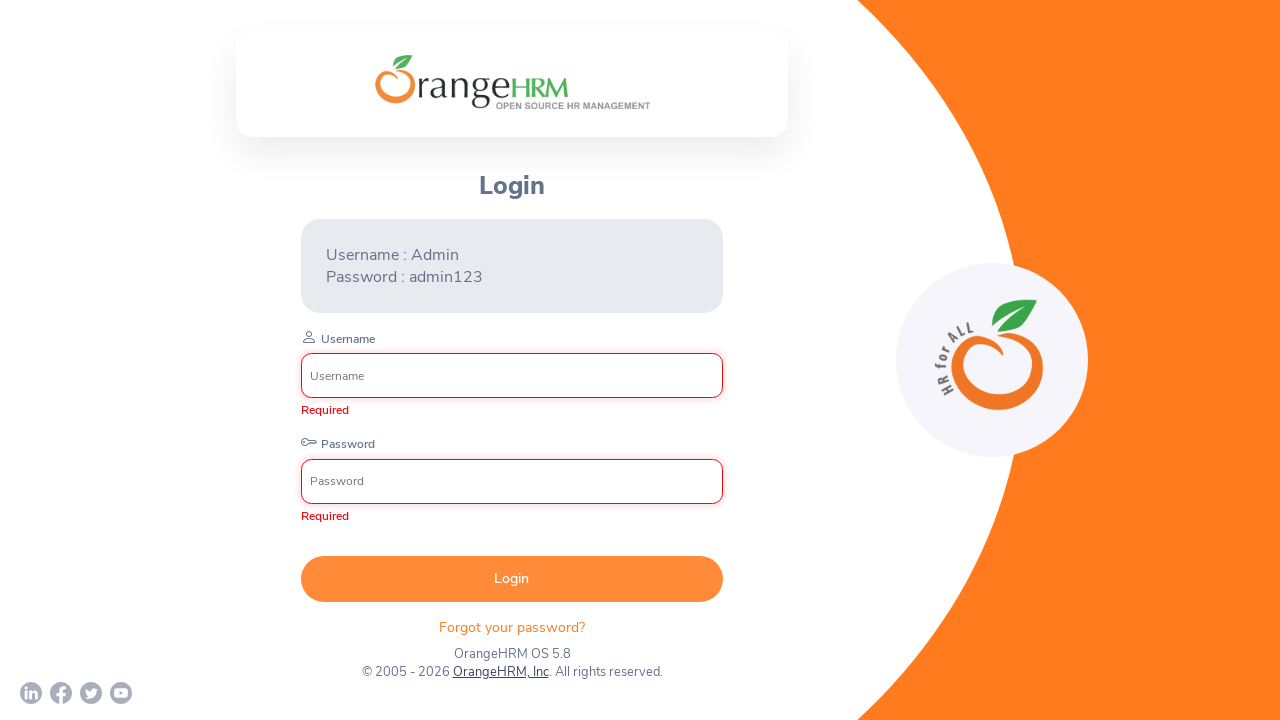

Located password input field element
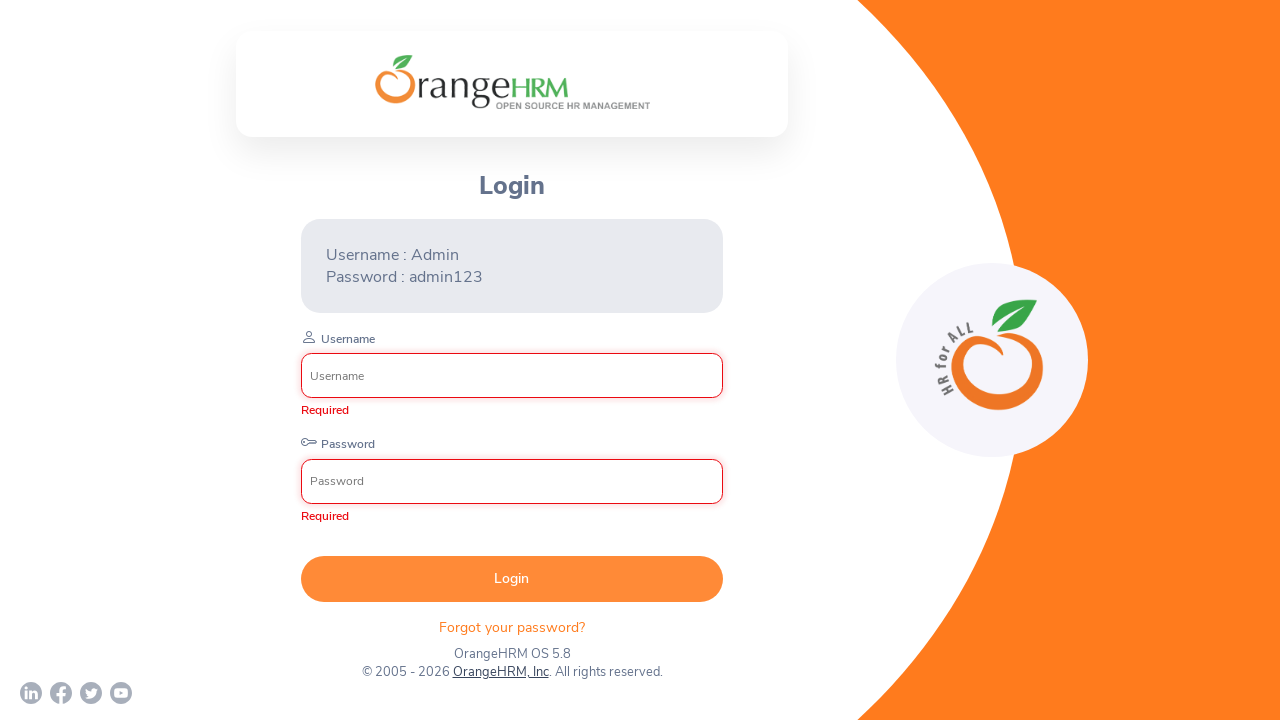

Retrieved computed border style for username field: 1px solid rgb(235, 9, 16)
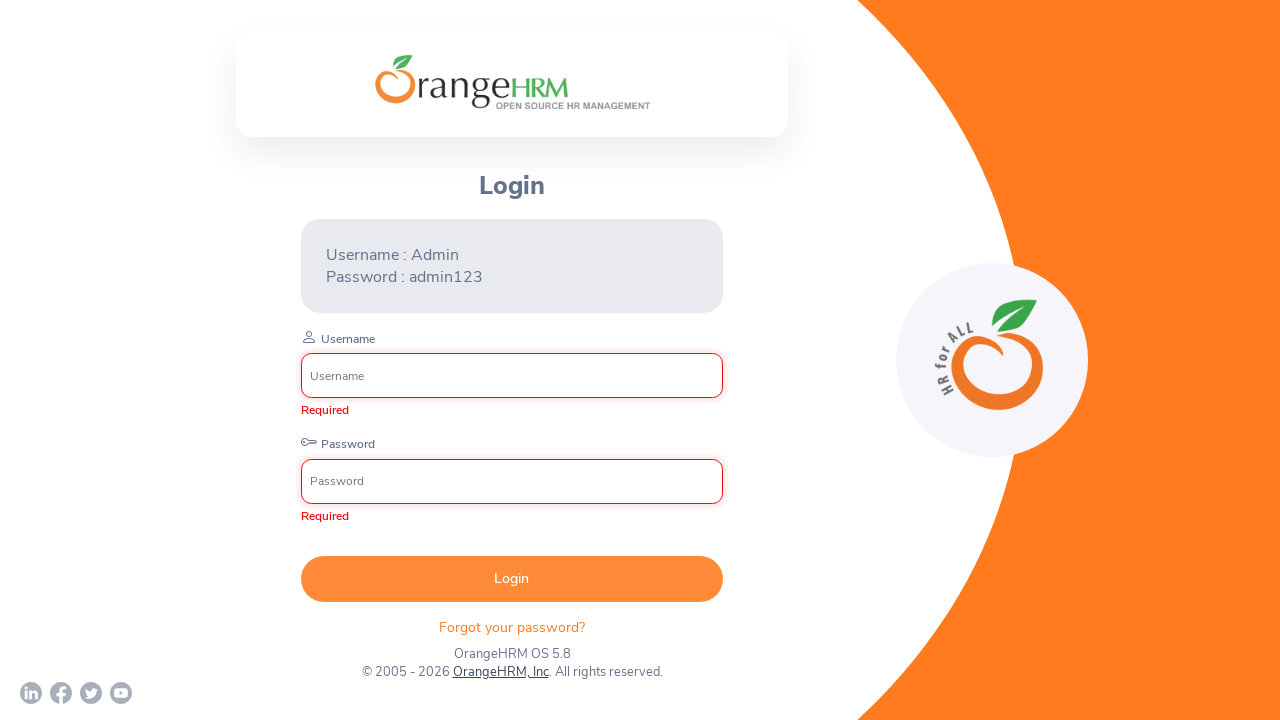

Asserted that username field border contains 1px
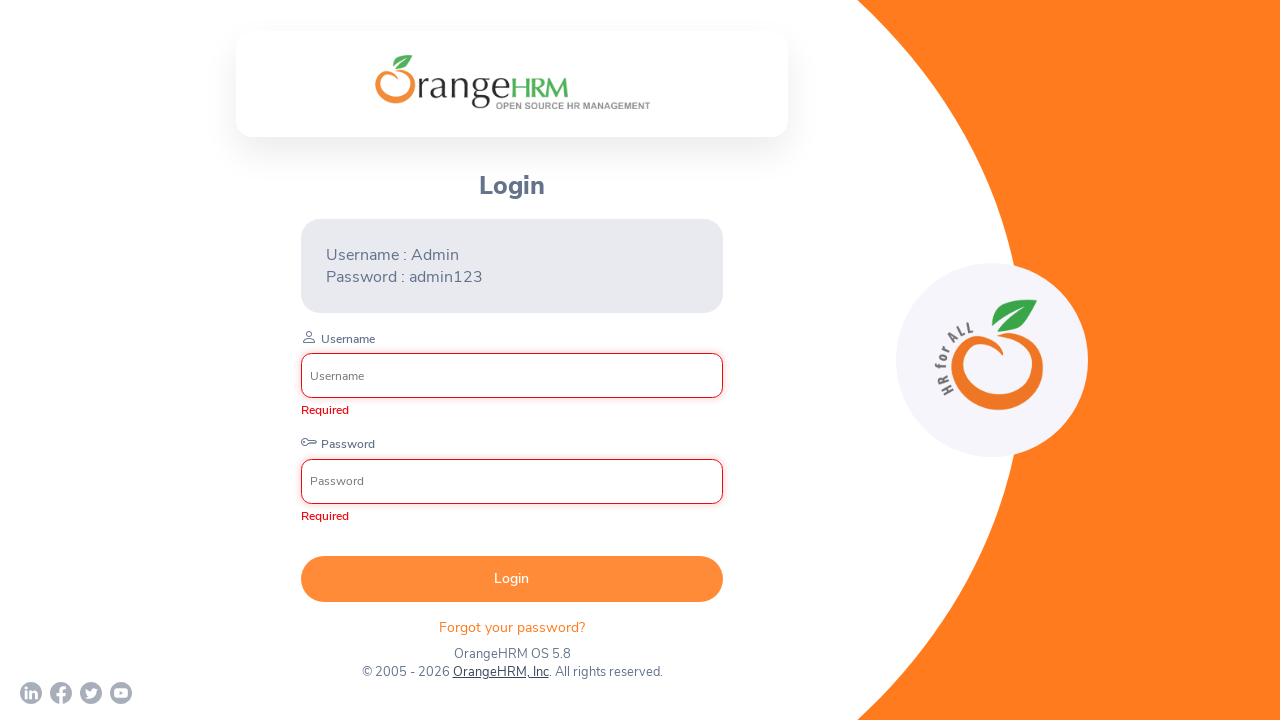

Retrieved computed border style for password field: 1px solid rgb(235, 9, 16)
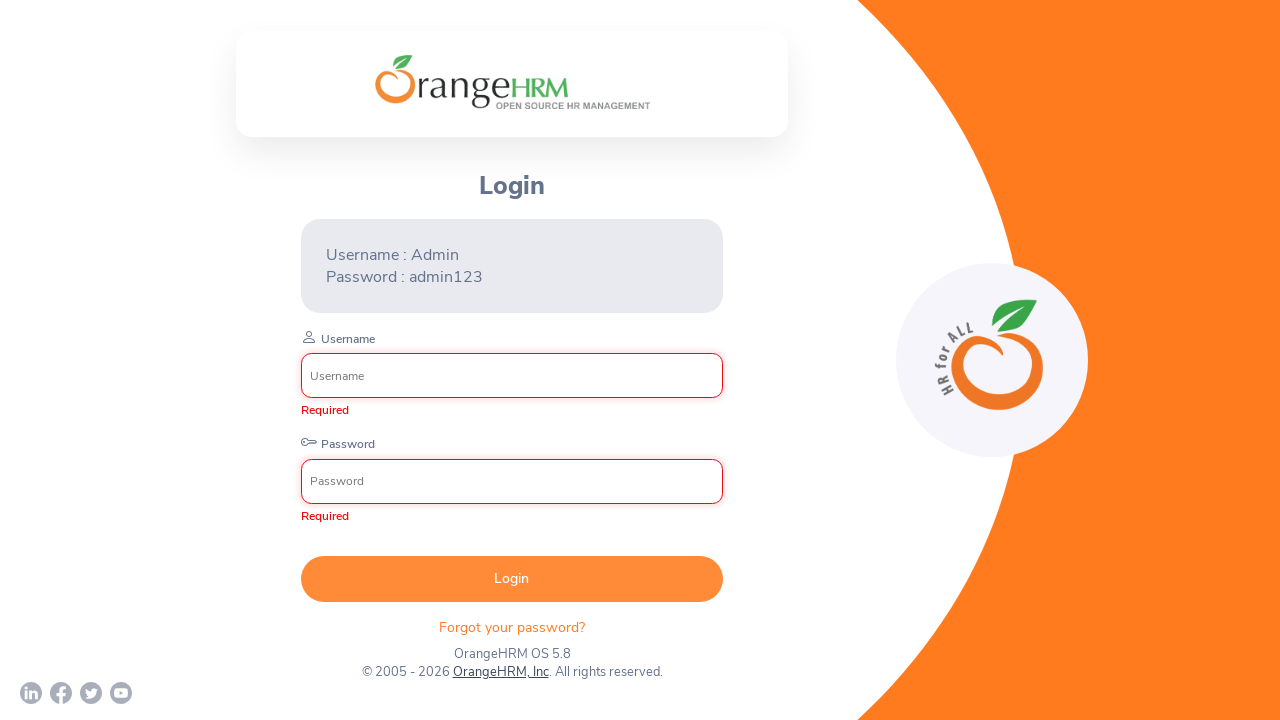

Asserted that password field border contains 1px
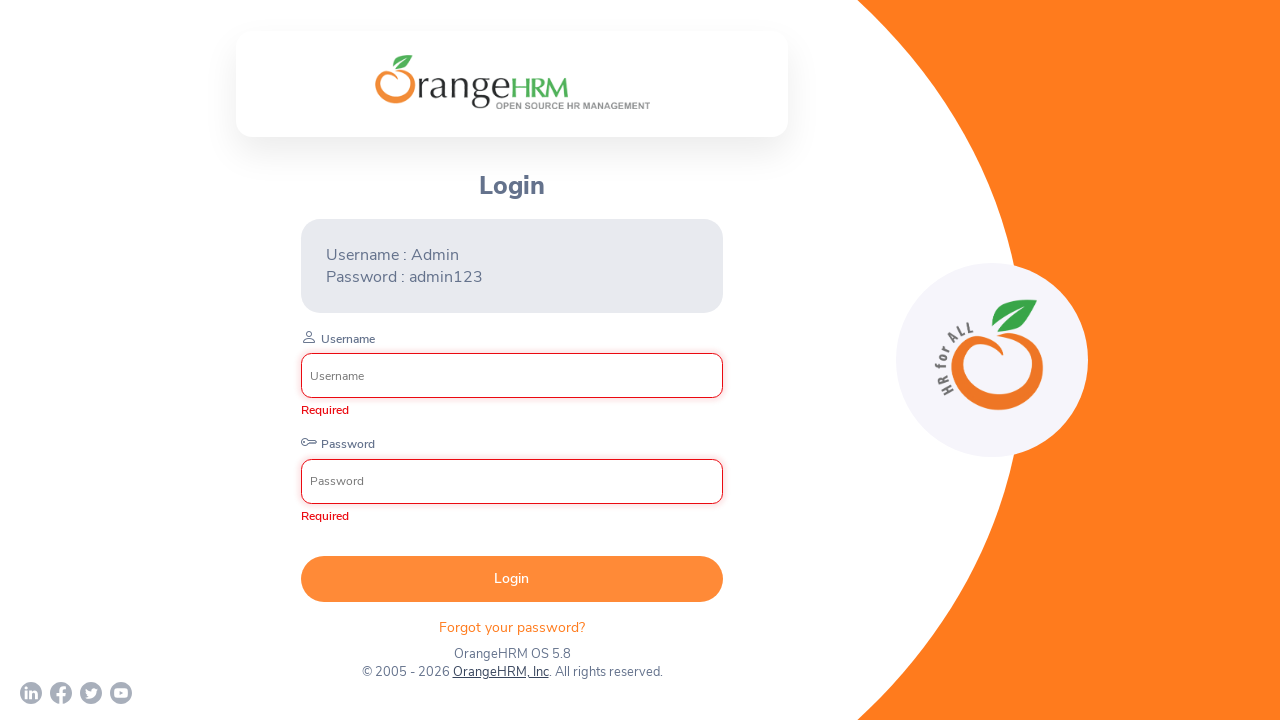

Logged: Required fields are username and password
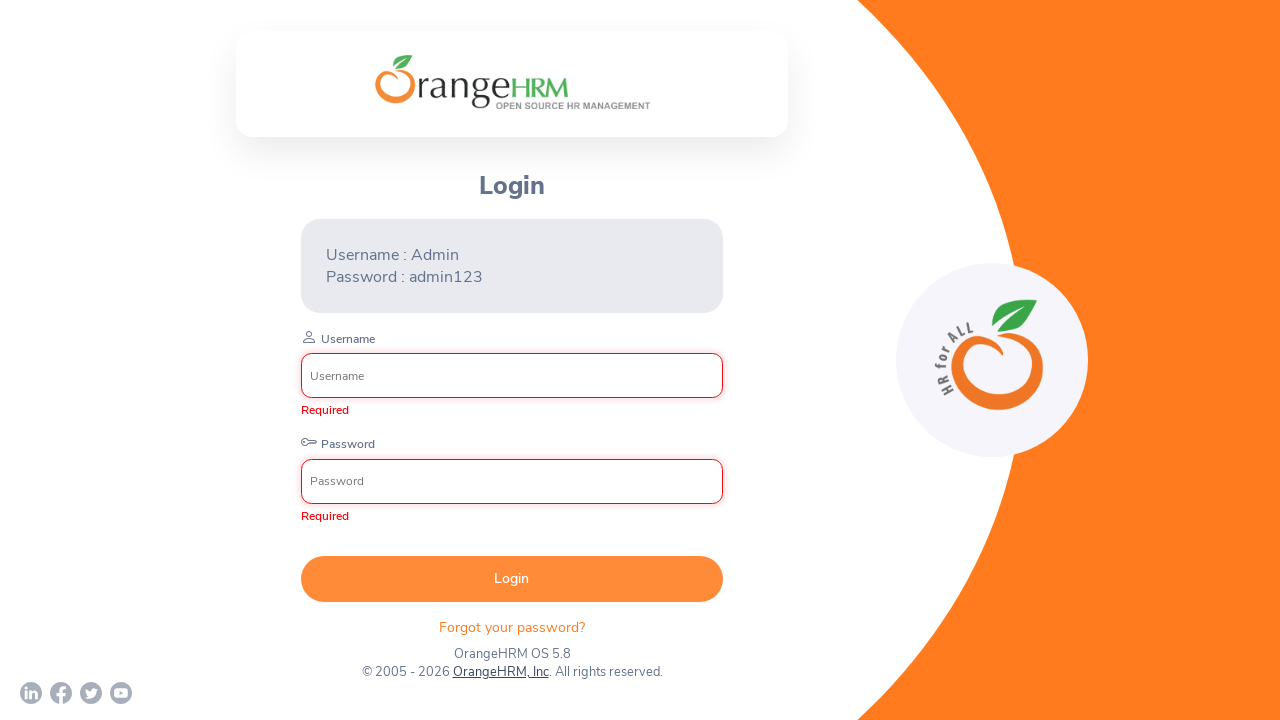

Logged: Both username and password fields have a border of 1px
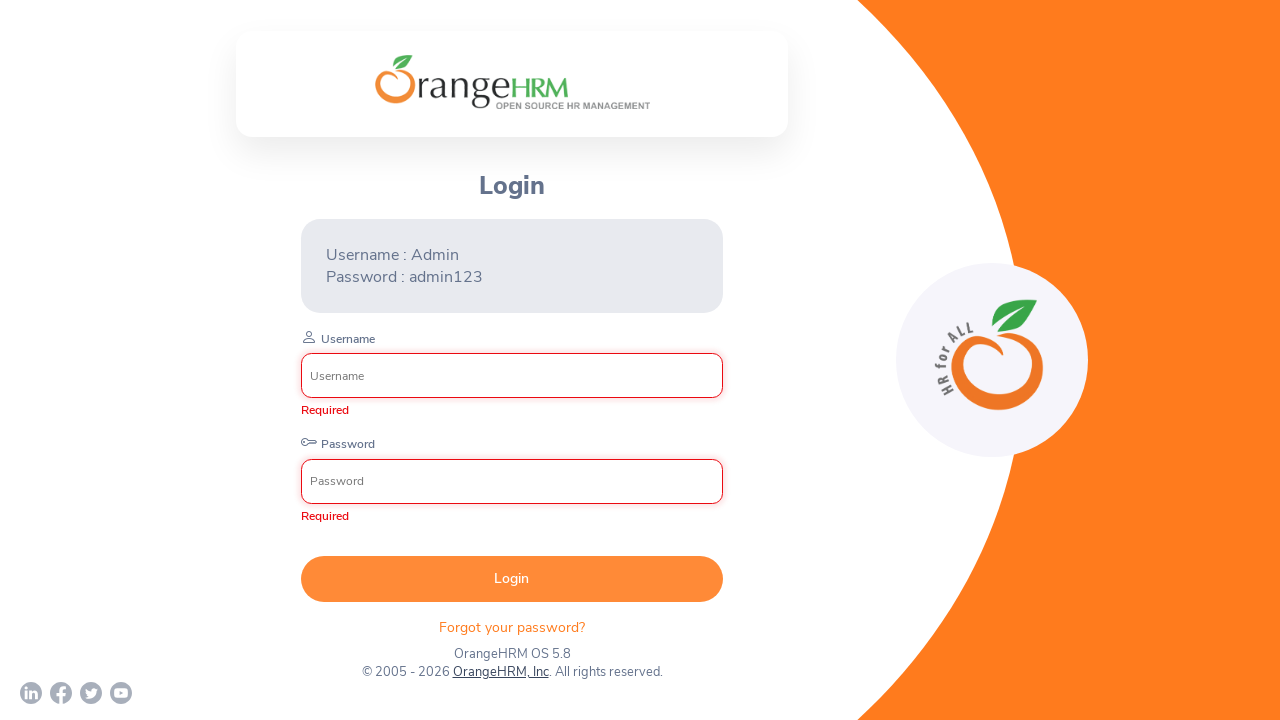

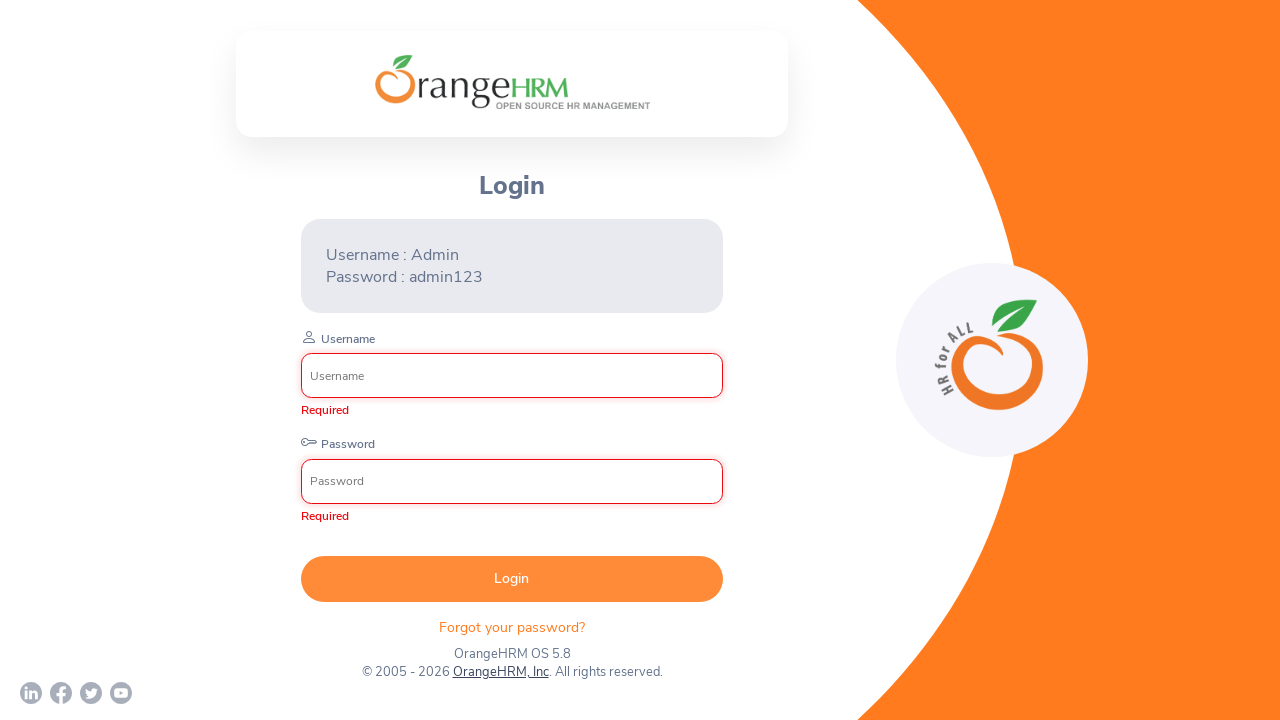